Tests a practice form by filling in name, email, password fields, checking a checkbox, and selecting an option from a dropdown menu

Starting URL: https://rahulshettyacademy.com/angularpractice/

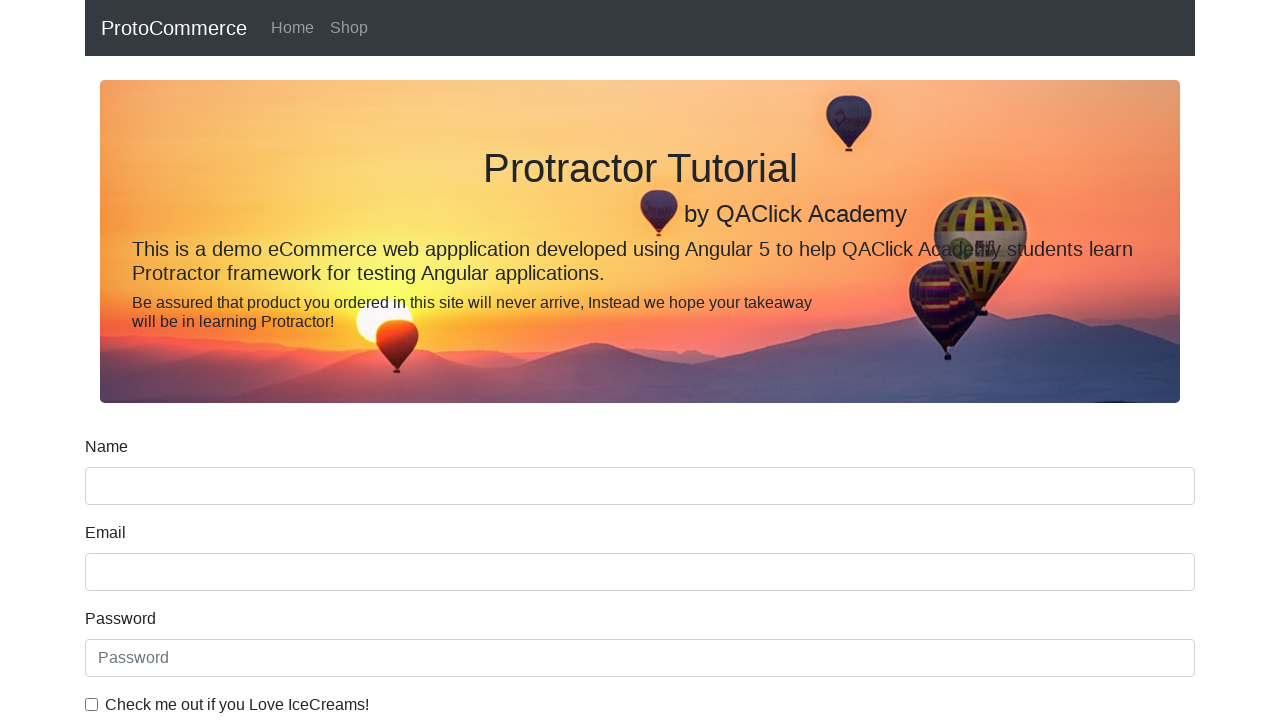

Filled name field with 'ashutoshh' on input[name='name']
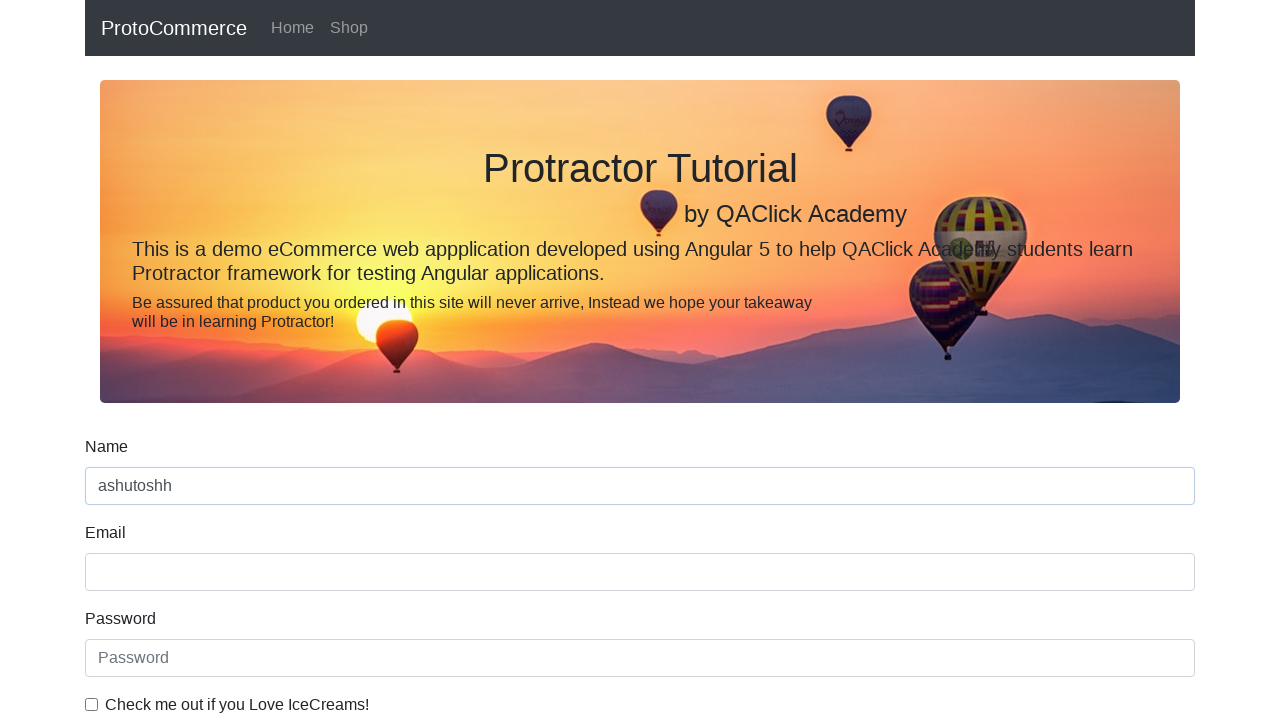

Filled email field with 'ashutoshh@linux.com' on input[name='email']
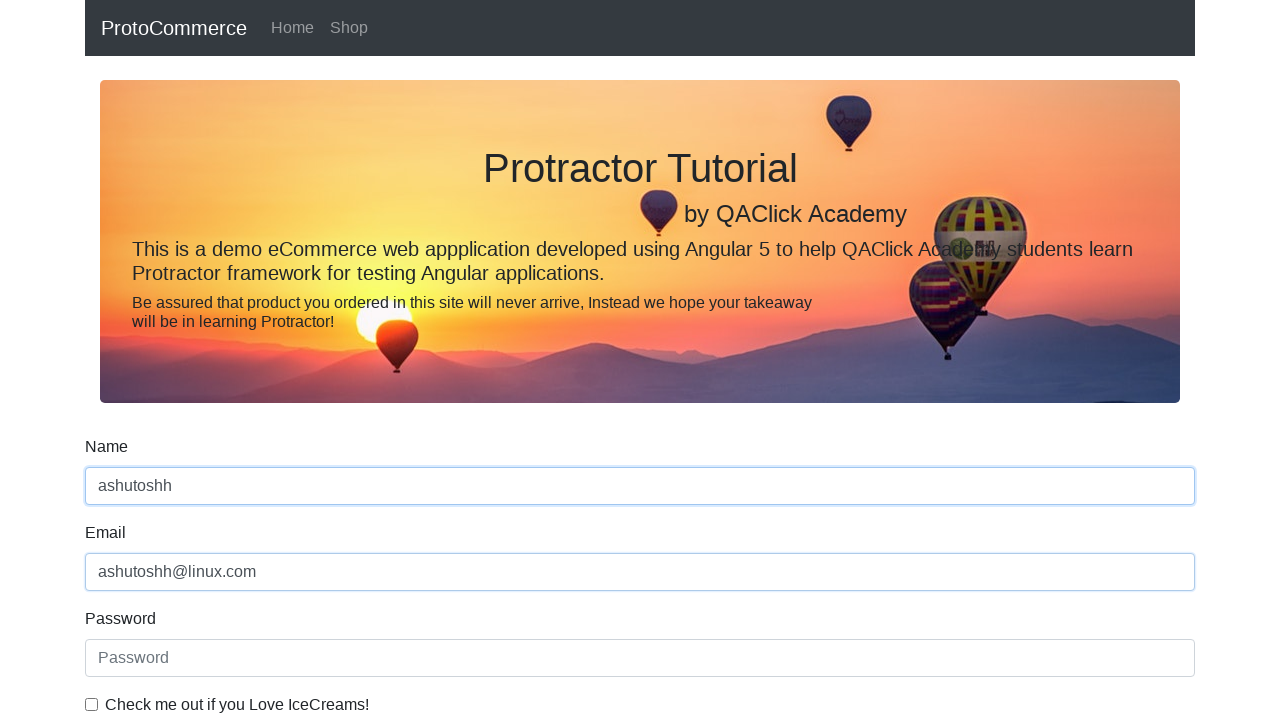

Filled password field with 'HelloCloud@123' on #exampleInputPassword1
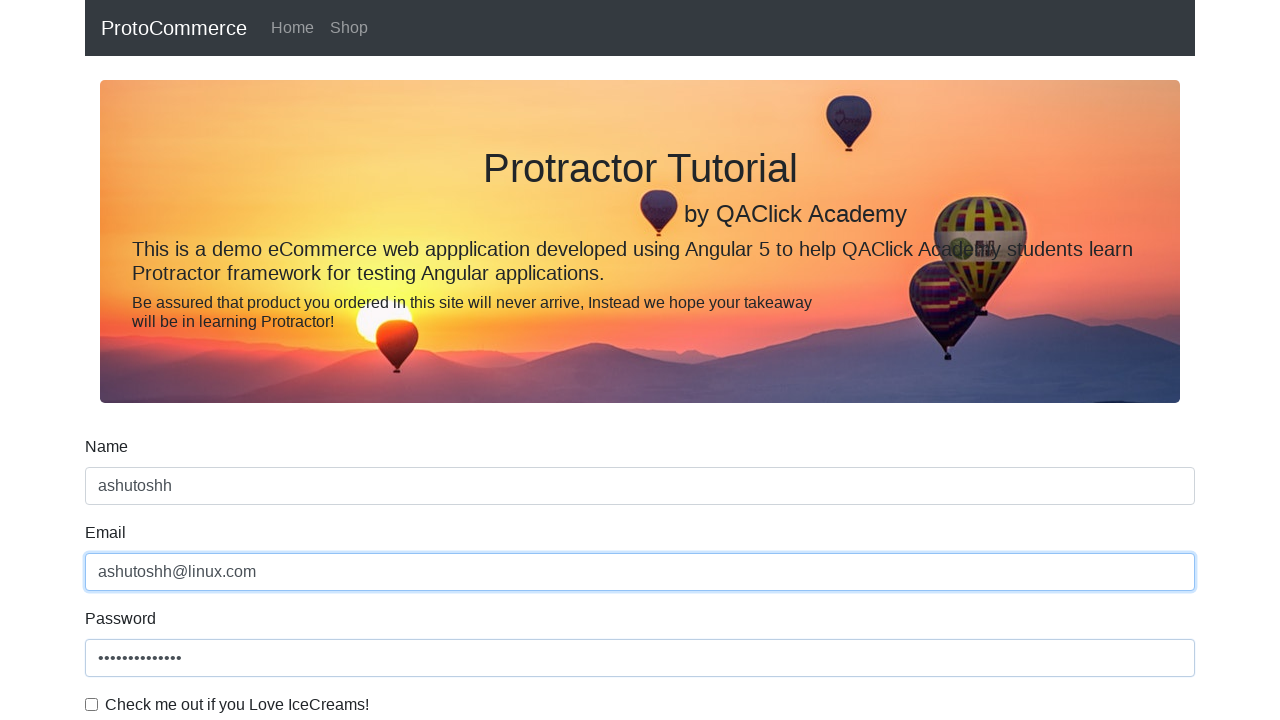

Checked the checkbox at (92, 704) on #exampleCheck1
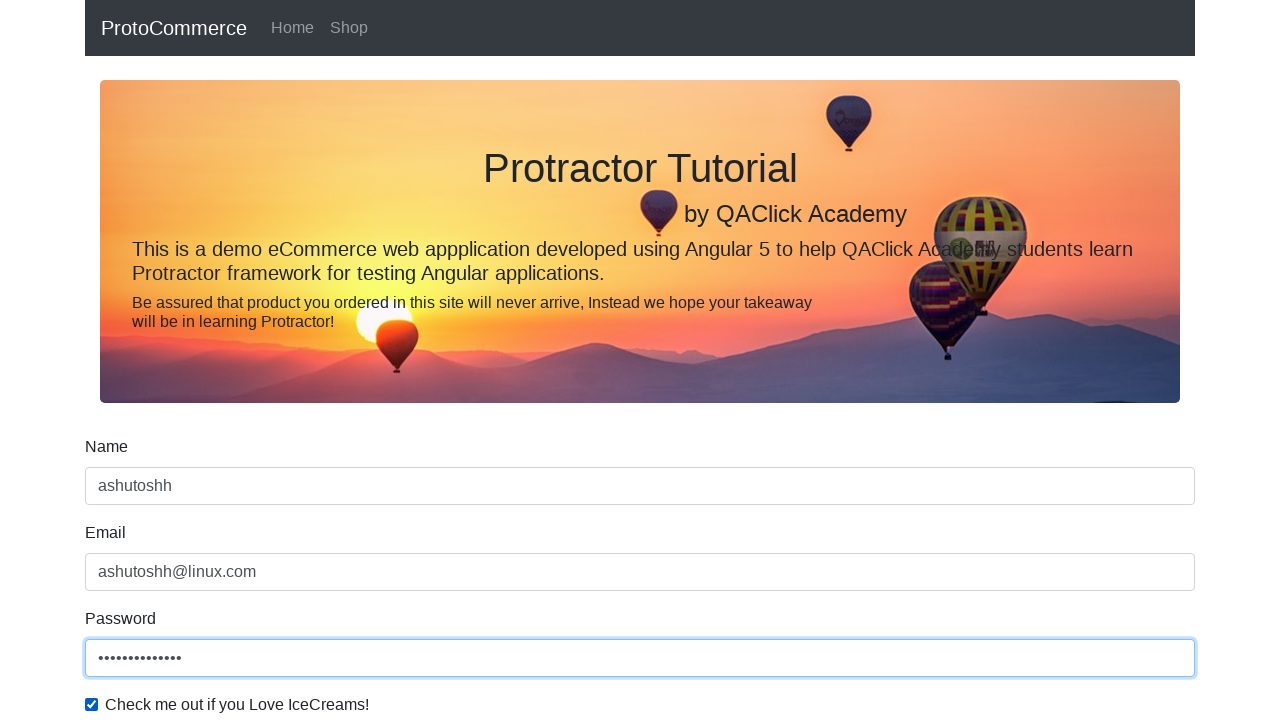

Selected second option from dropdown menu on #exampleFormControlSelect1
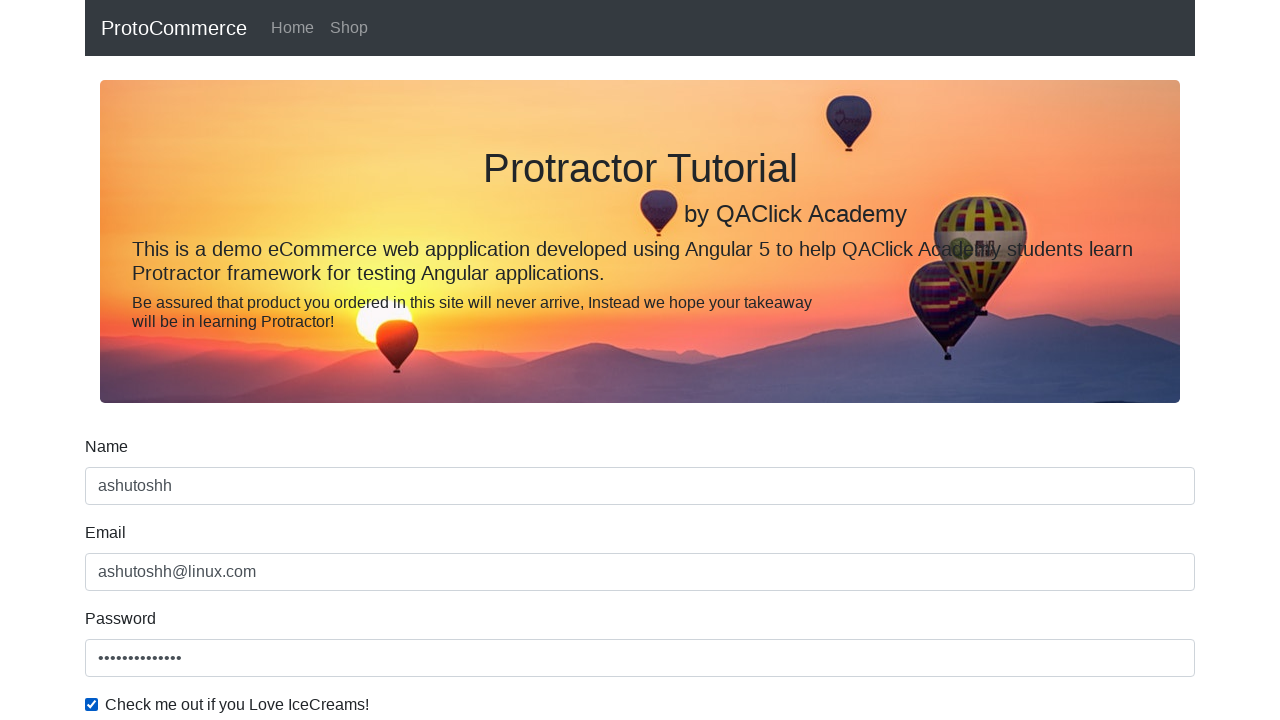

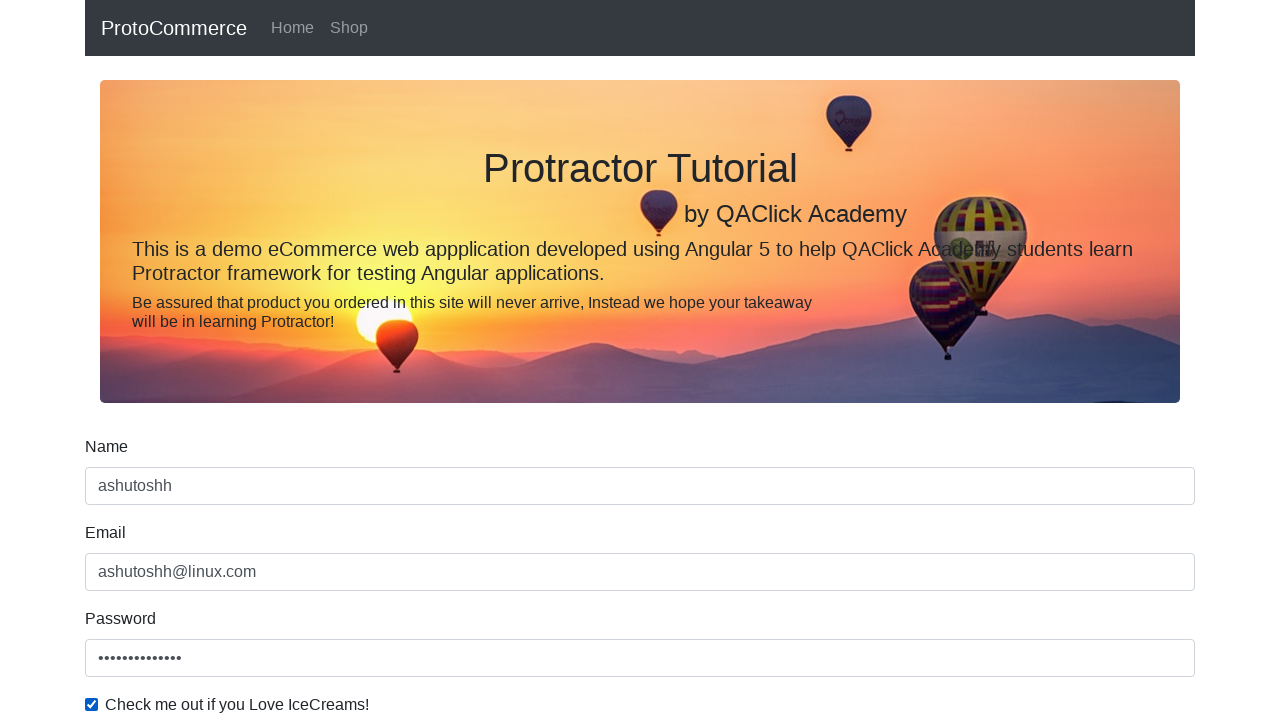